Navigates to webkit.org and clicks on the "check feature status" link to access the feature status page

Starting URL: https://webkit.org

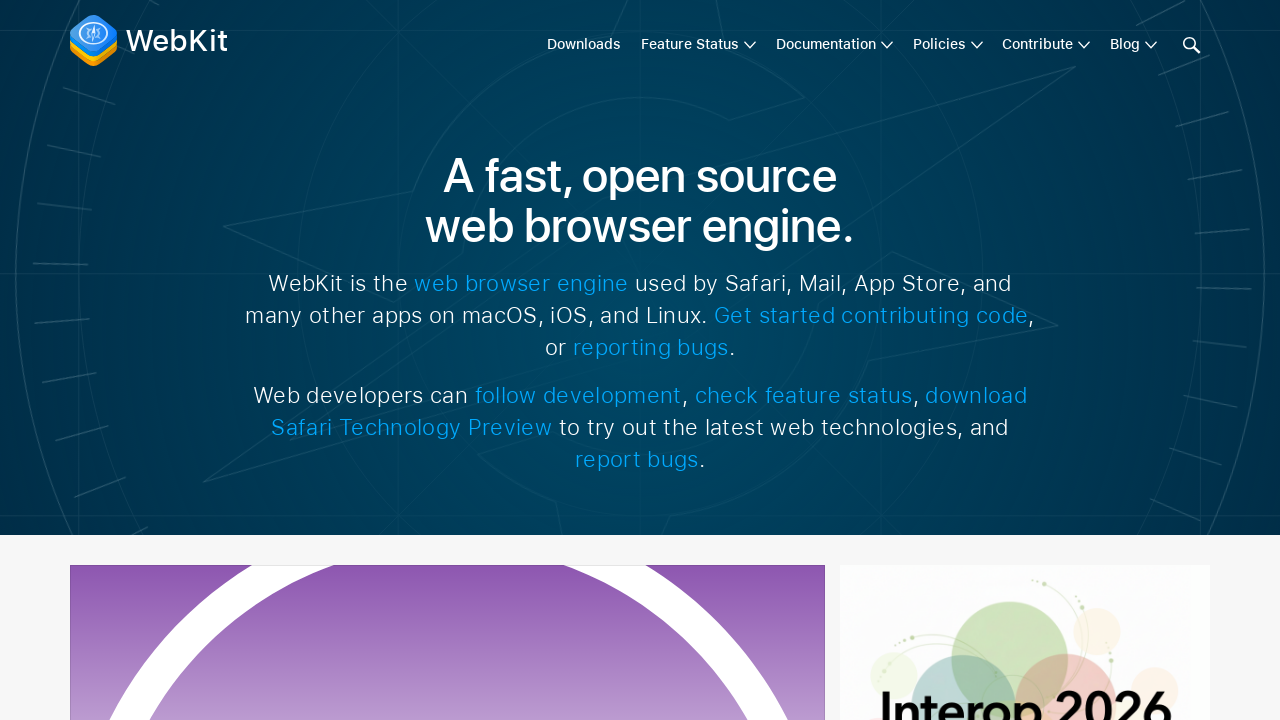

Navigated to webkit.org
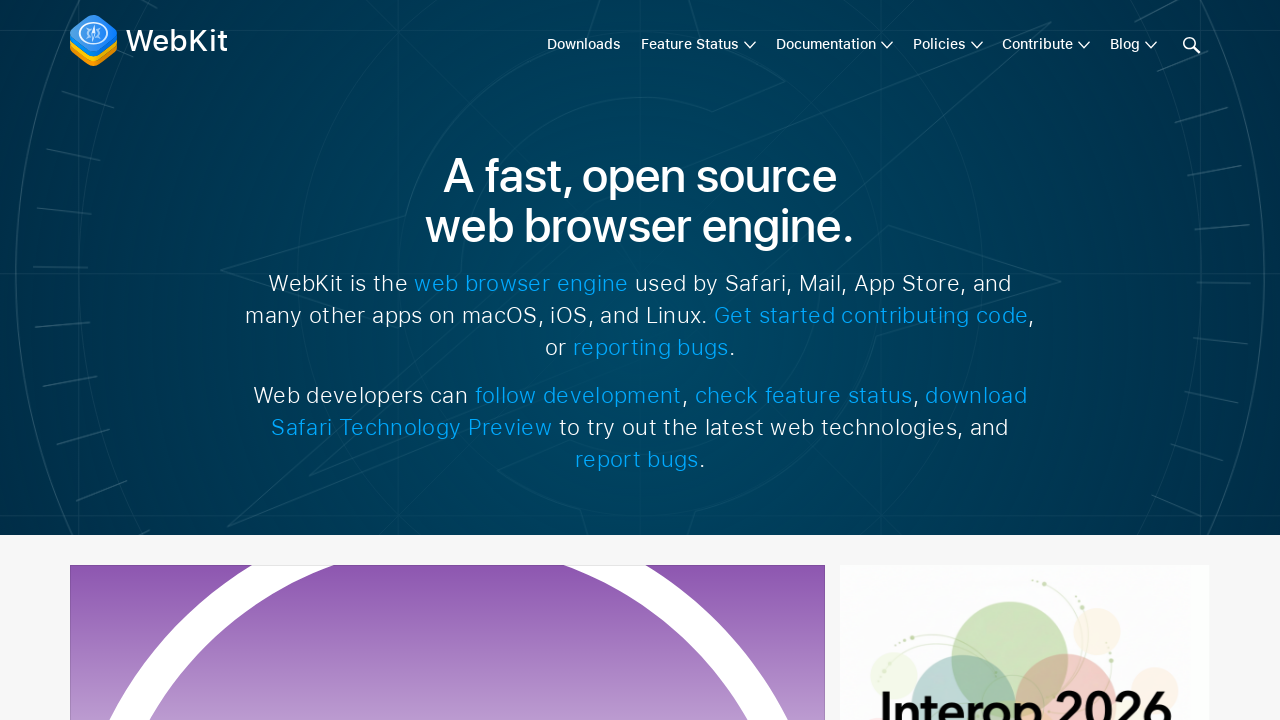

Clicked on 'check feature status' link at (804, 395) on text=check feature status
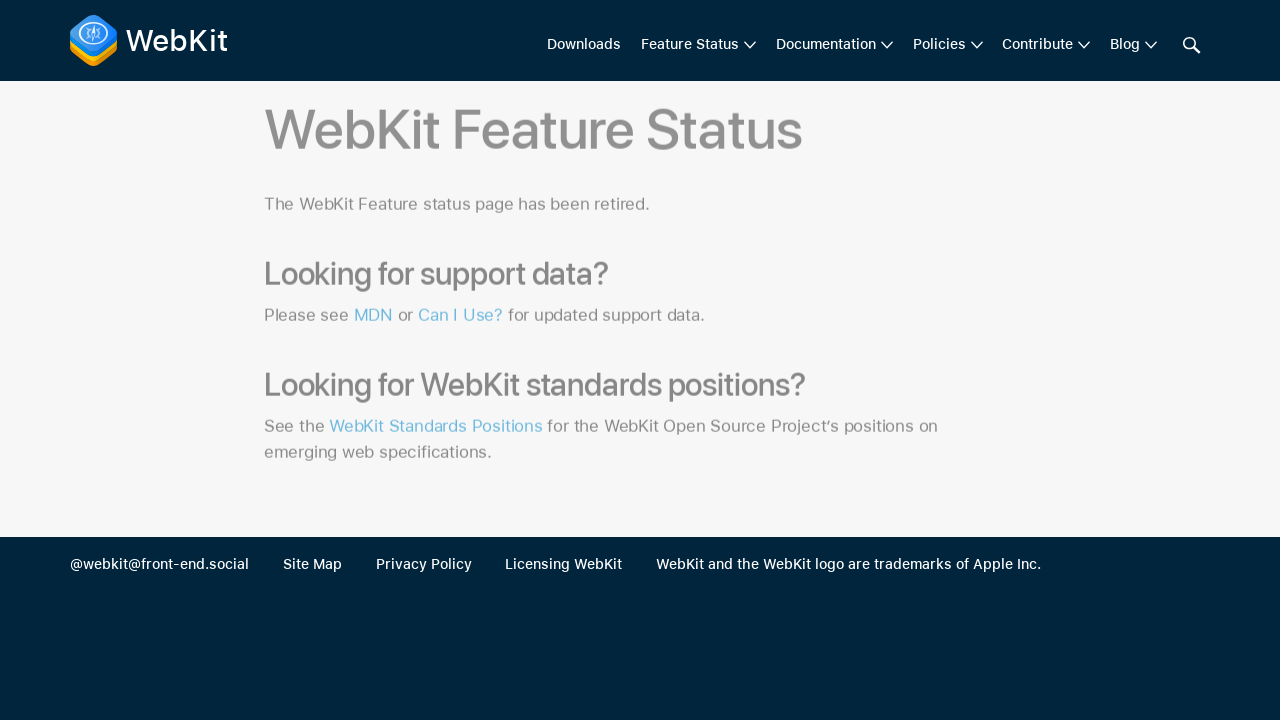

Feature status page loaded
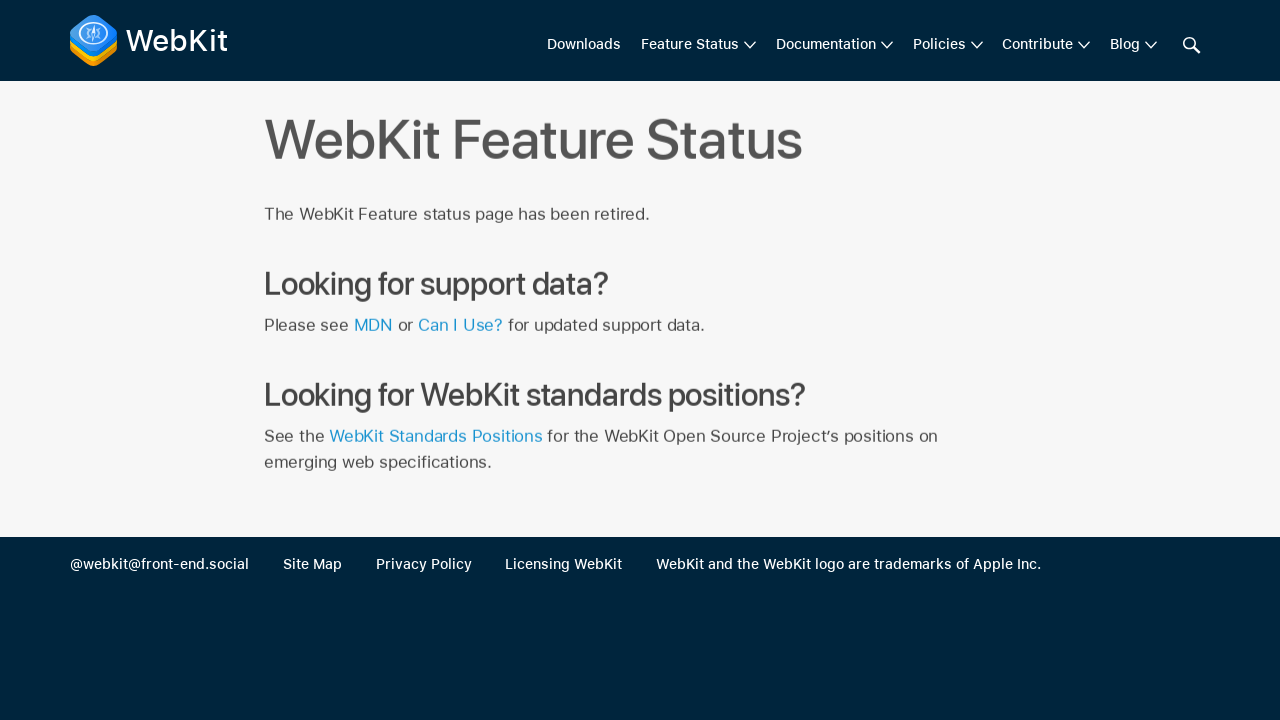

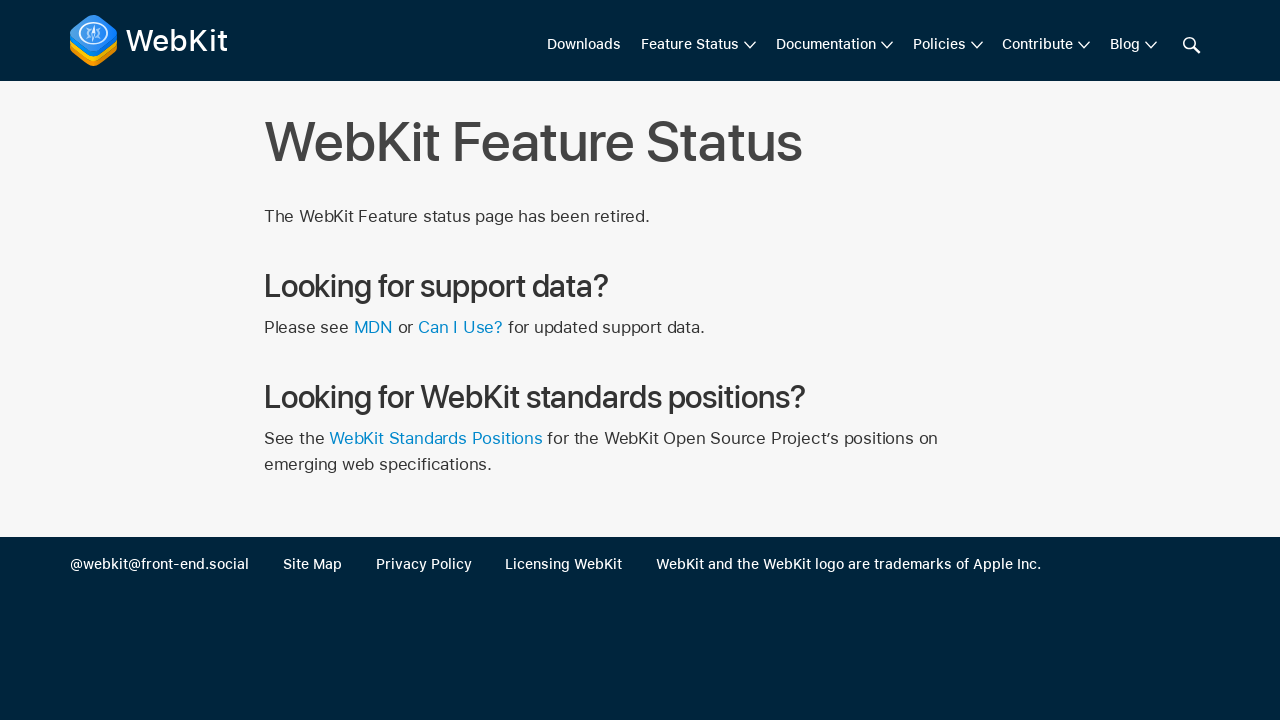